Tests GitHub search functionality by searching for a repository, navigating to it, and verifying the issues tab contains a specific issue

Starting URL: https://github.com

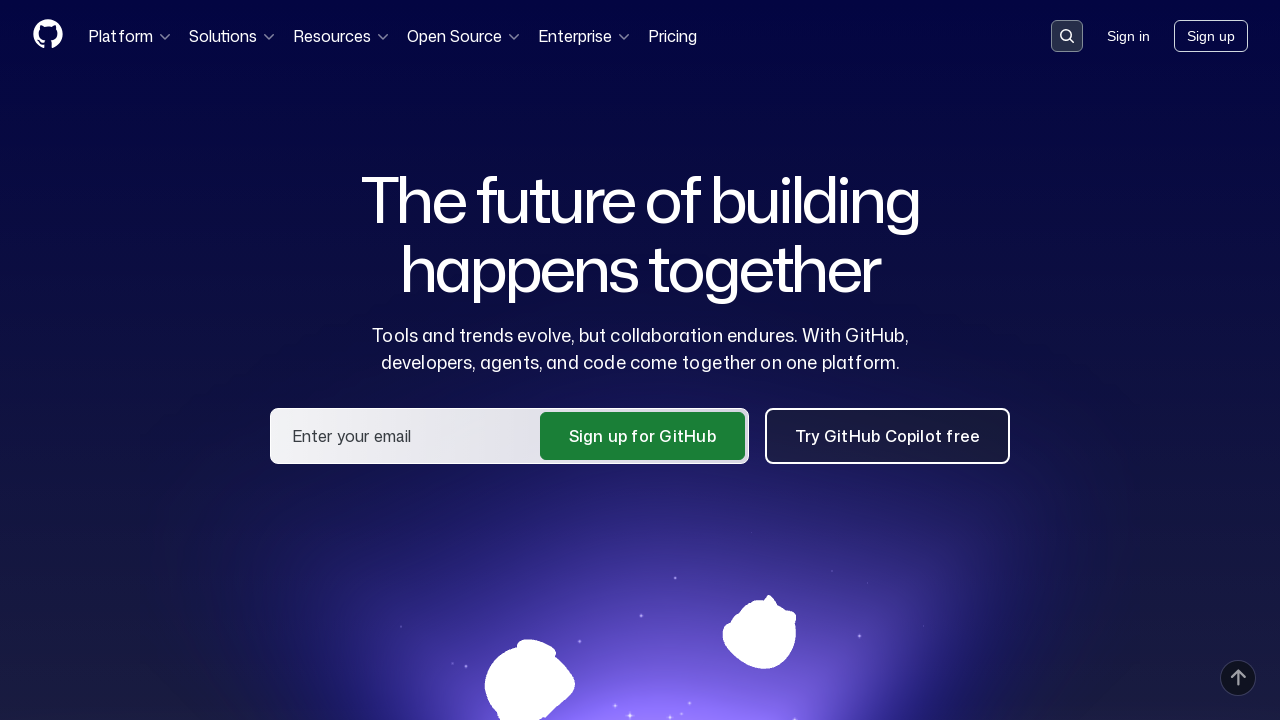

Clicked on search input field at (1067, 36) on .search-input
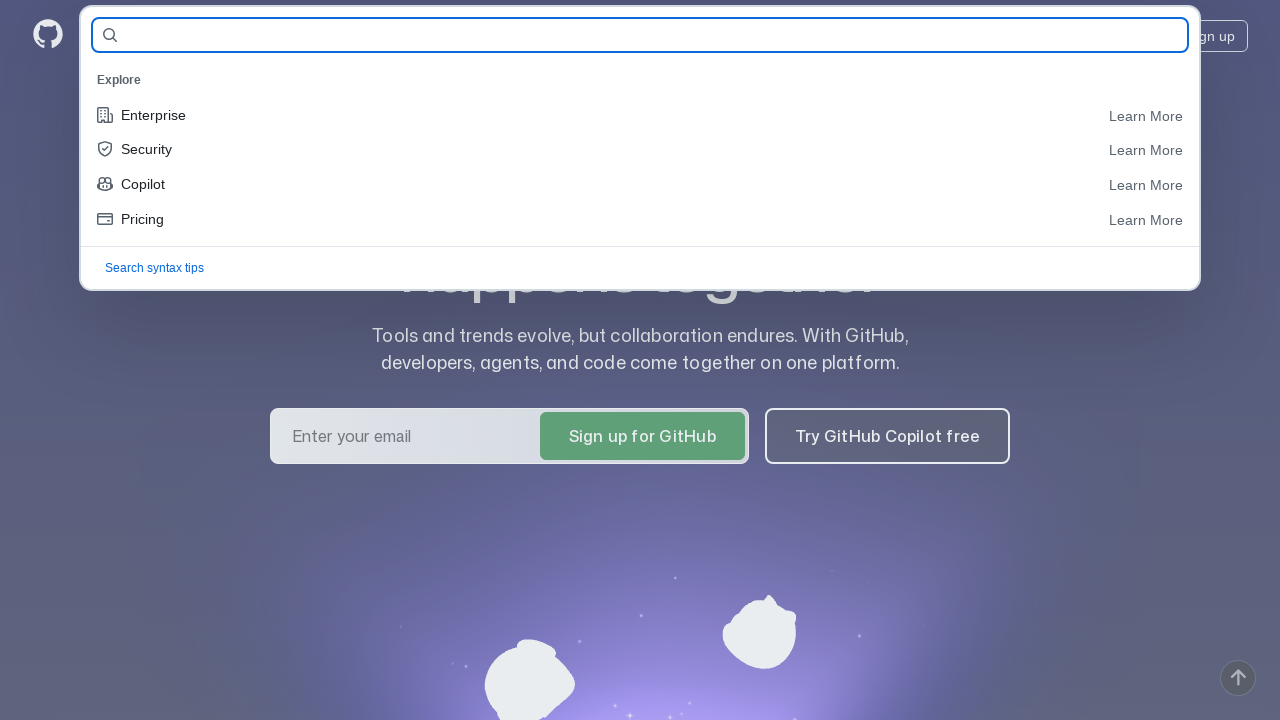

Entered repository search query 'semenenkods/allure_hw_12' on #query-builder-test
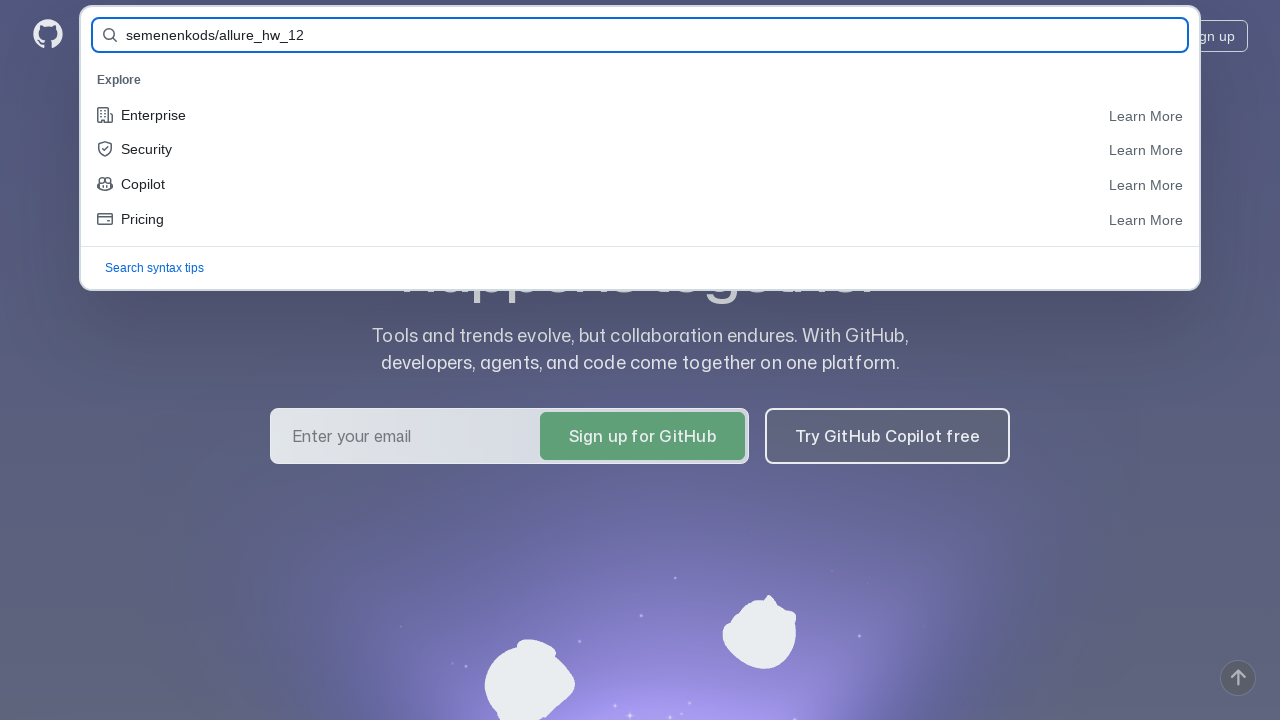

Pressed Enter to submit search query on #query-builder-test
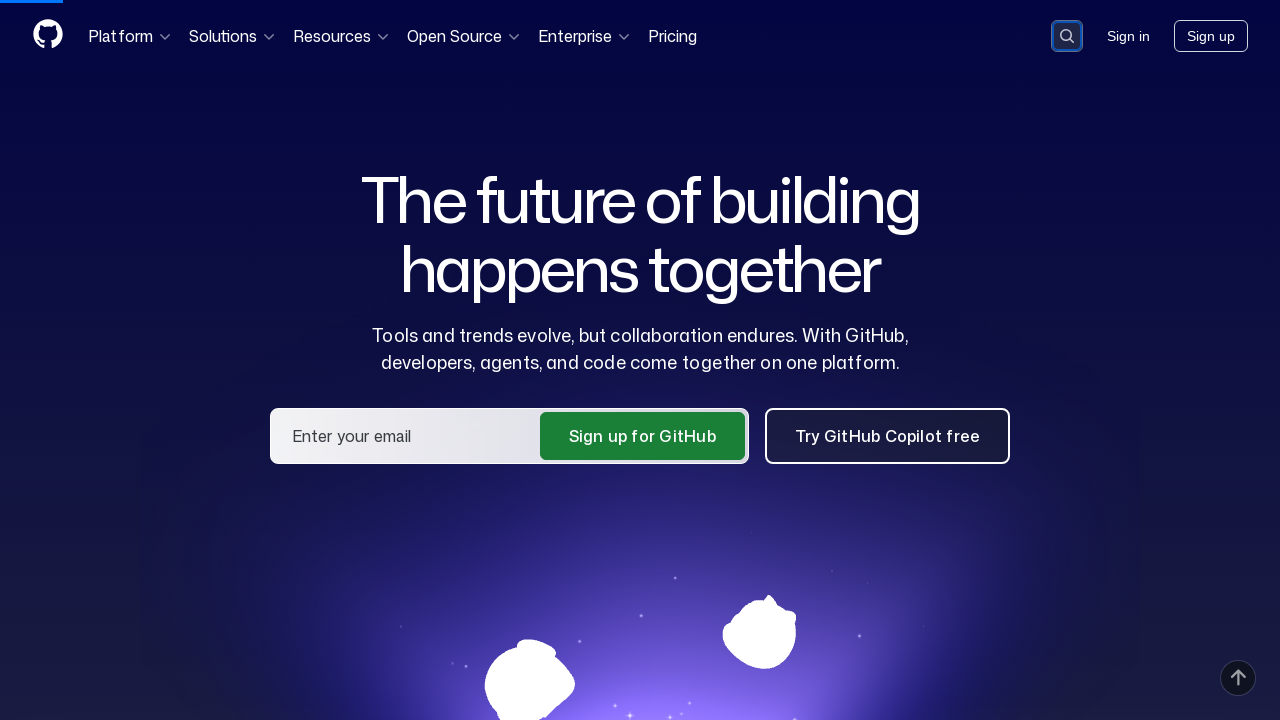

Clicked on repository link 'semenenkods/allure_hw_12' in search results at (474, 161) on a:has-text('semenenkods/allure_hw_12')
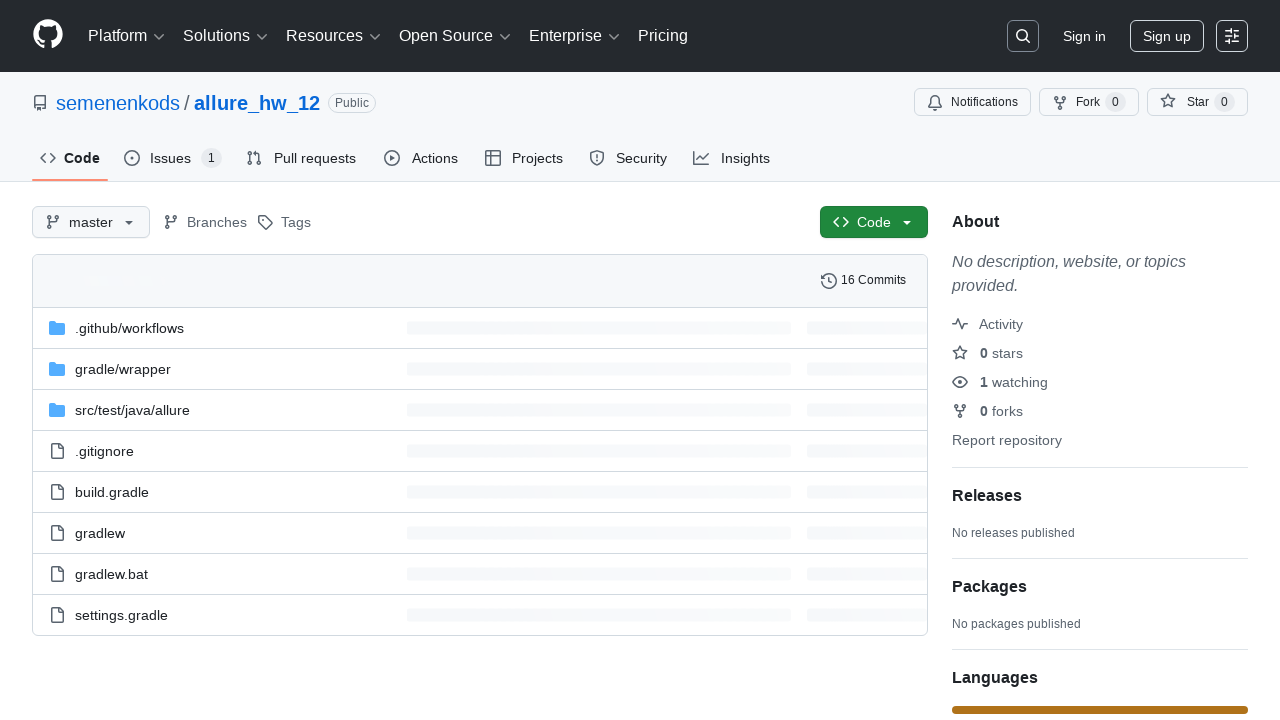

Clicked on Issues tab at (173, 158) on #issues-tab
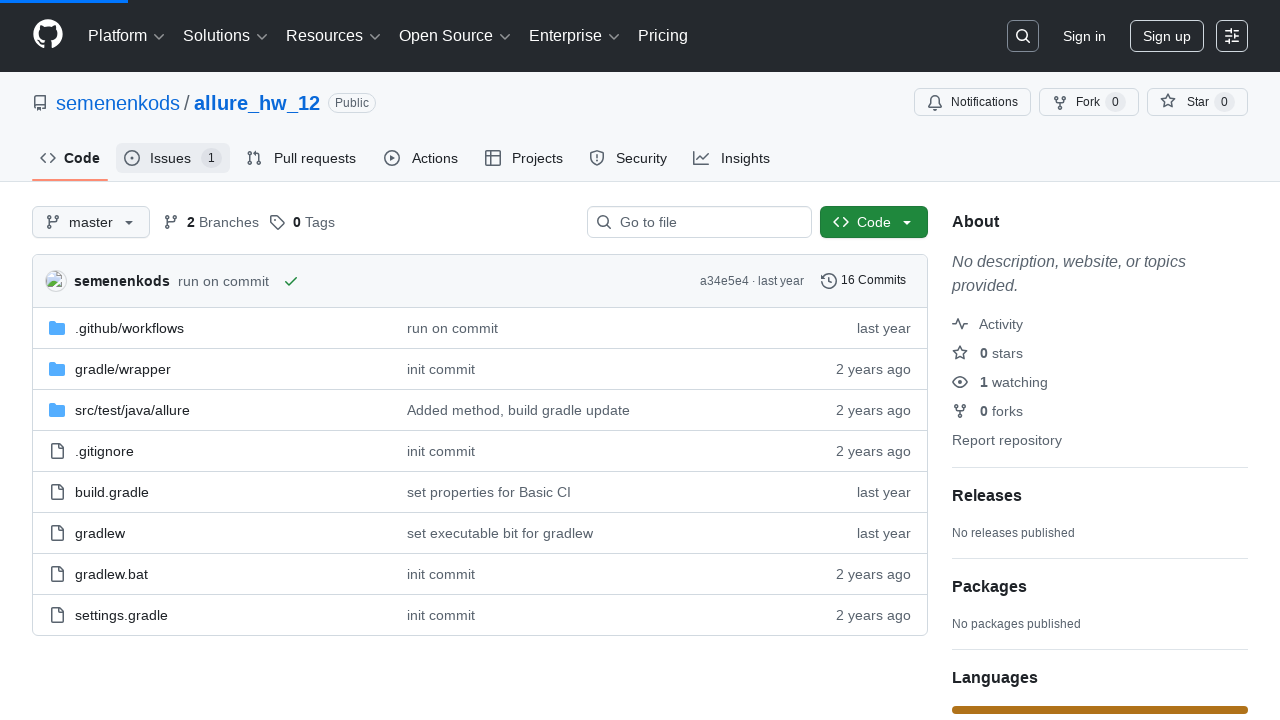

Verified issue #1 exists in the Issues tab
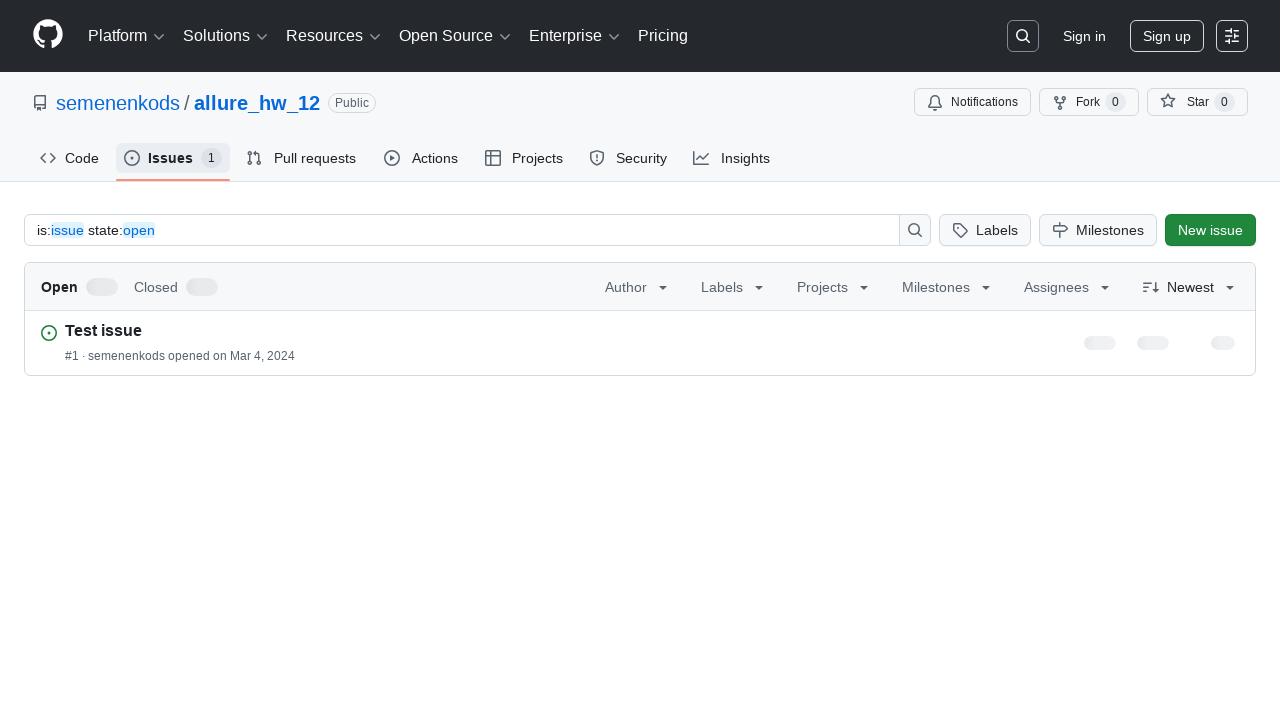

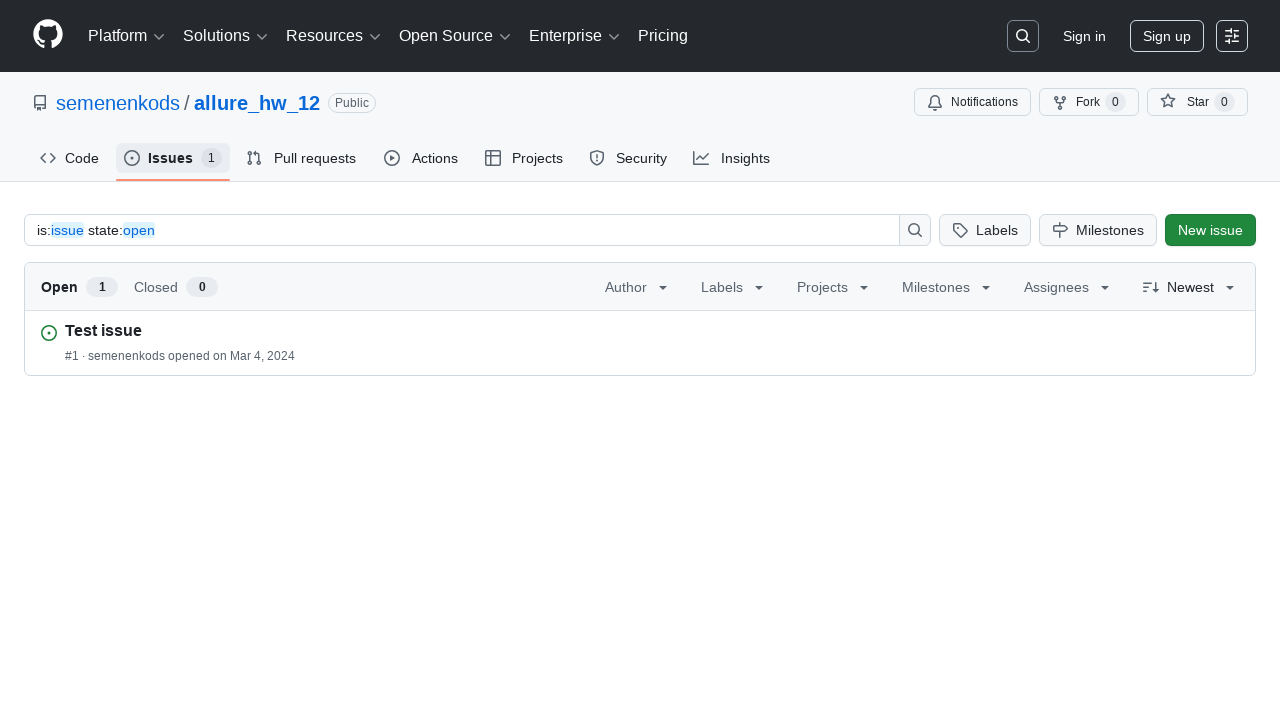